Tests the search input field by locating it, verifying its type, and entering text

Starting URL: https://www.student.uni-stuttgart.de/

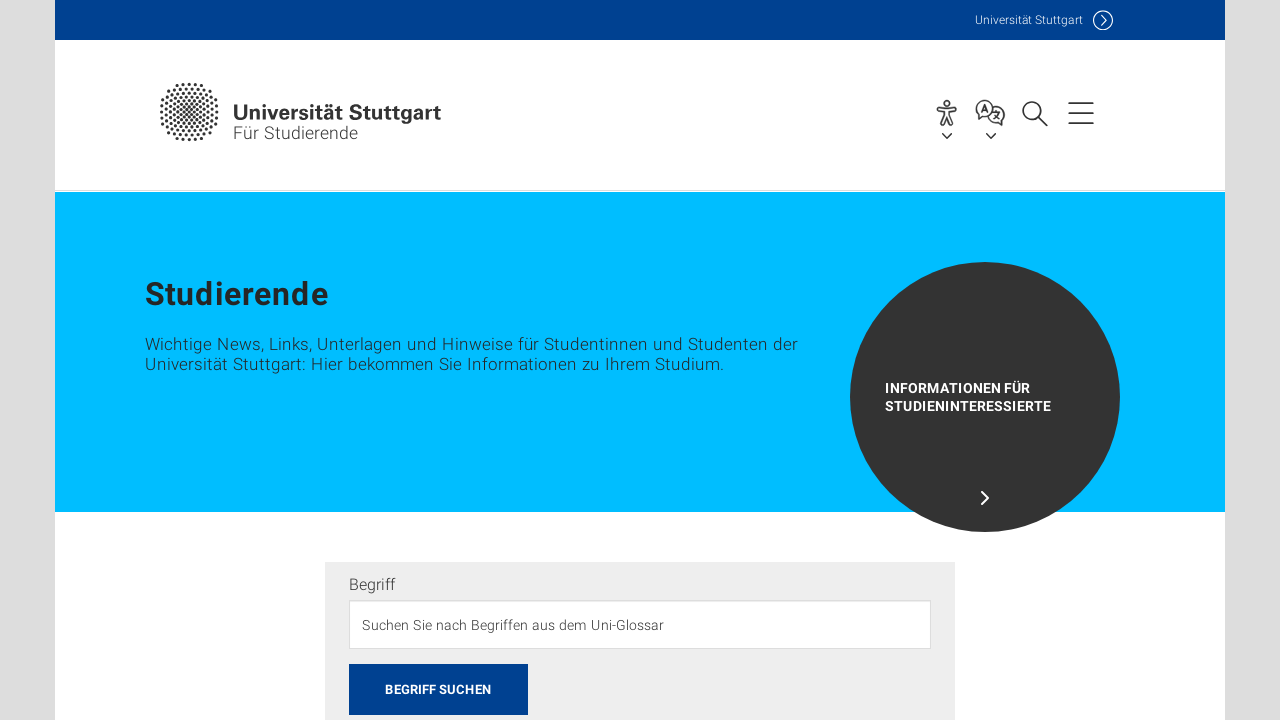

Located search input field with selector '.text-input.form-control'
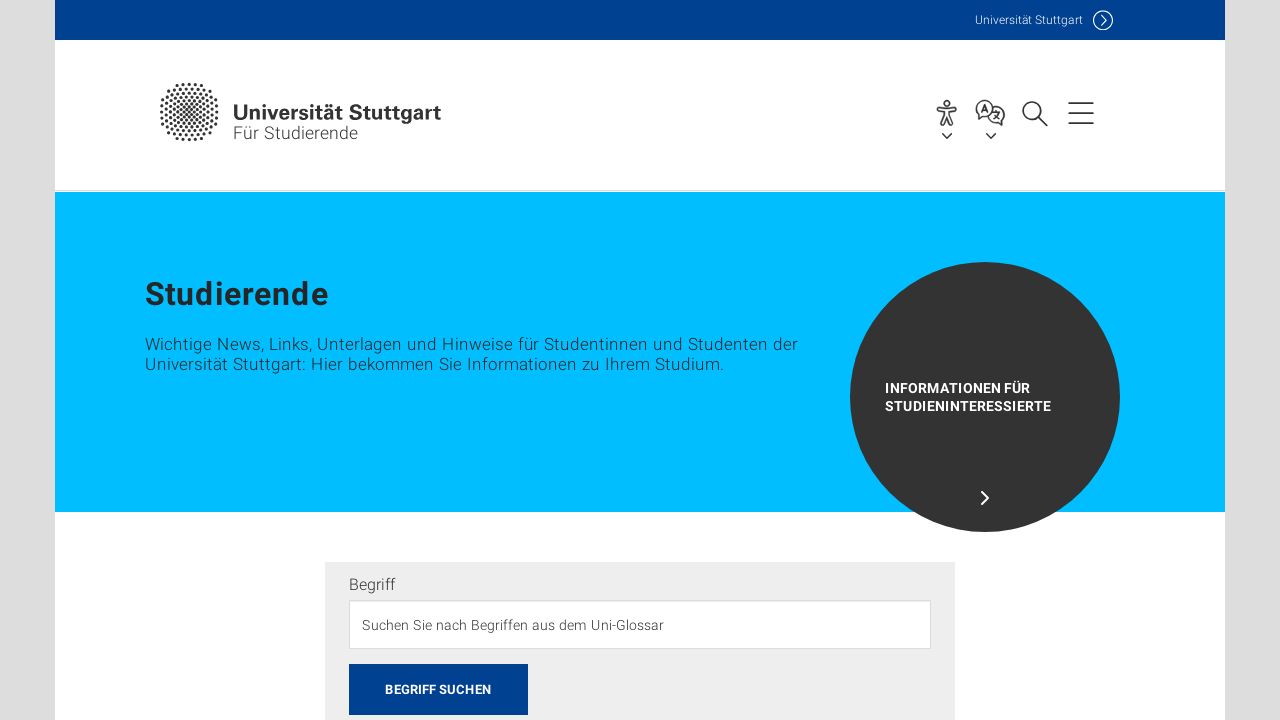

Verified search input field is visible
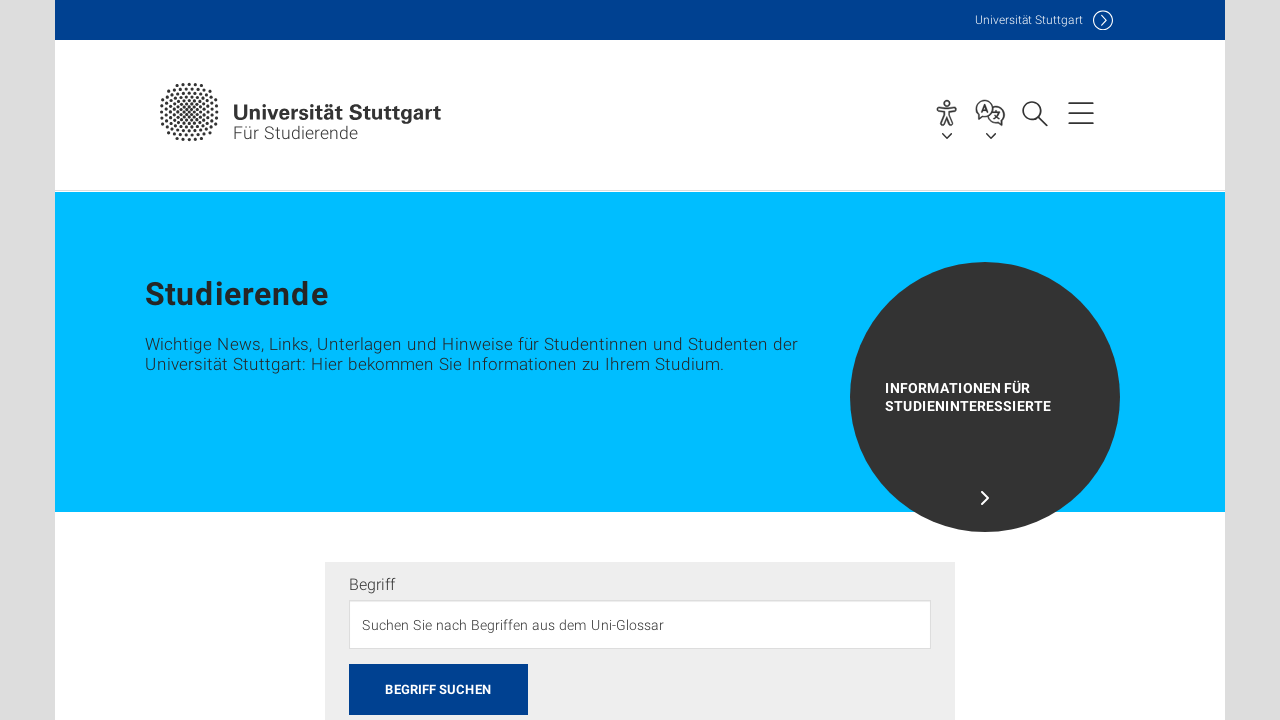

Entered 'Computer Science' into the search input field on .text-input.form-control
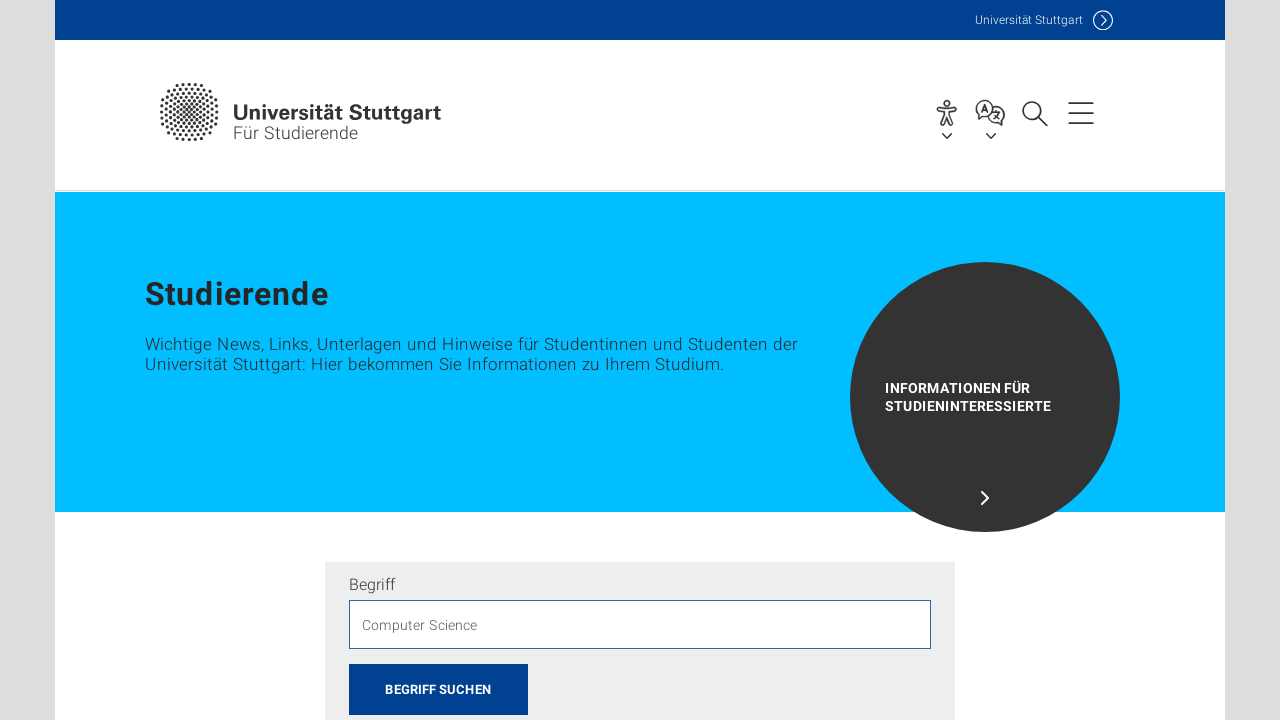

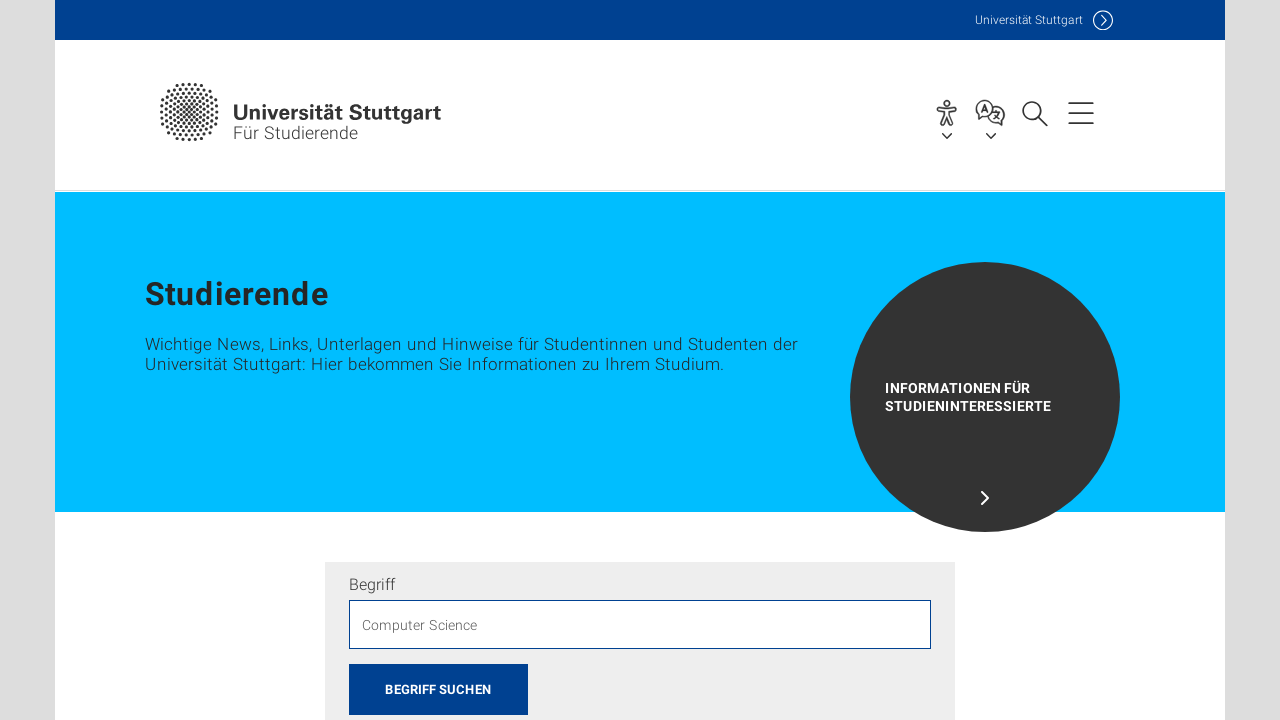